Tests searching for books in a PWA application by entering a search term into an input field that is inside a Shadow DOM element

Starting URL: https://books-pwakit.appspot.com

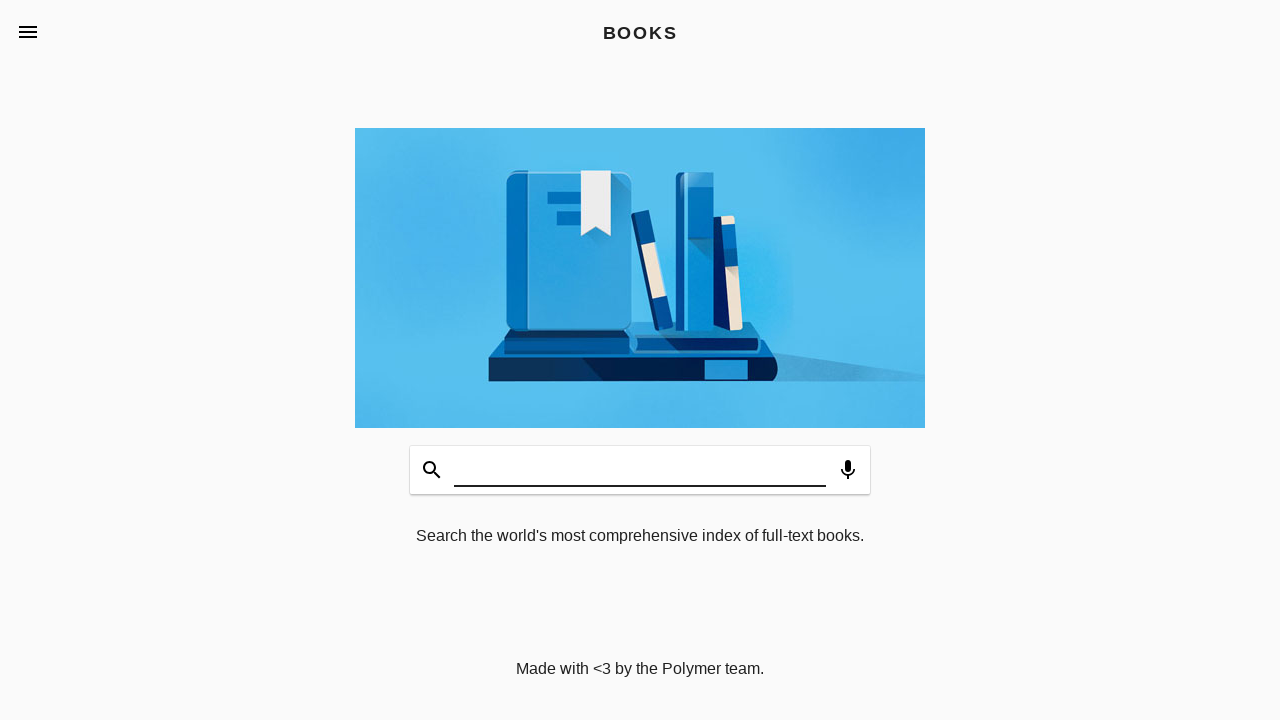

Filled search input field with 'java' inside Shadow DOM element on book-app >> #input
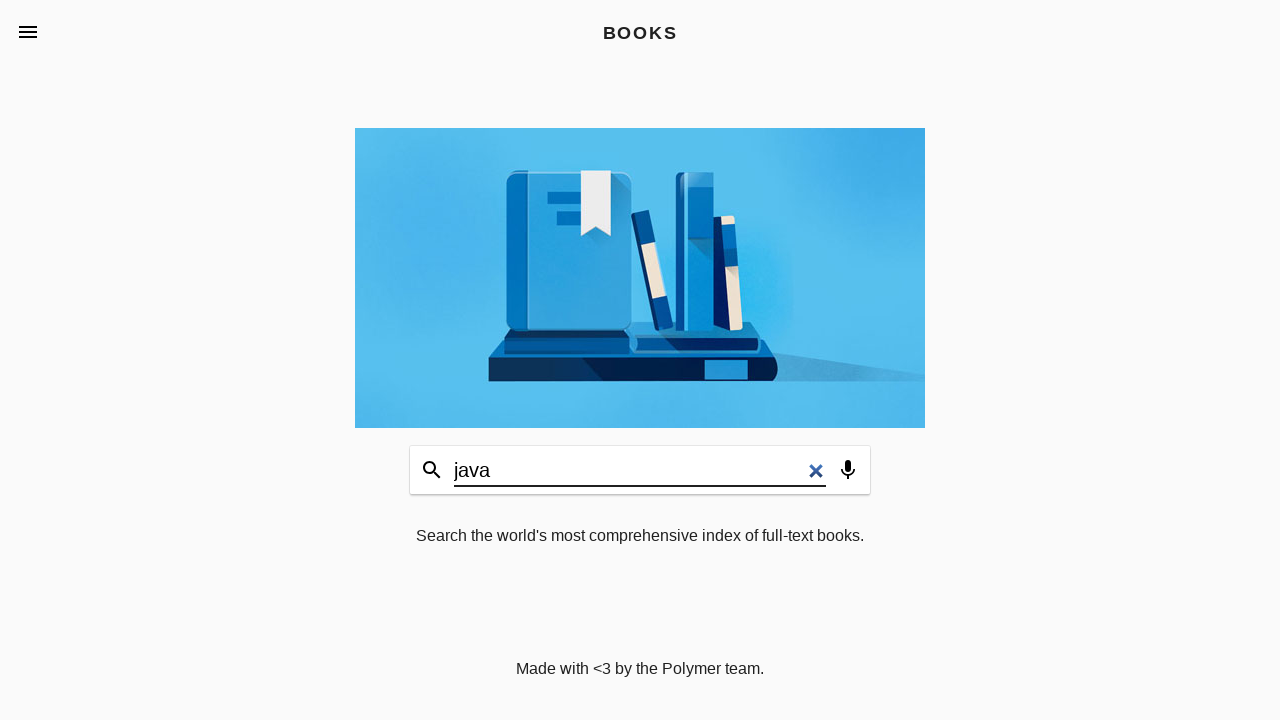

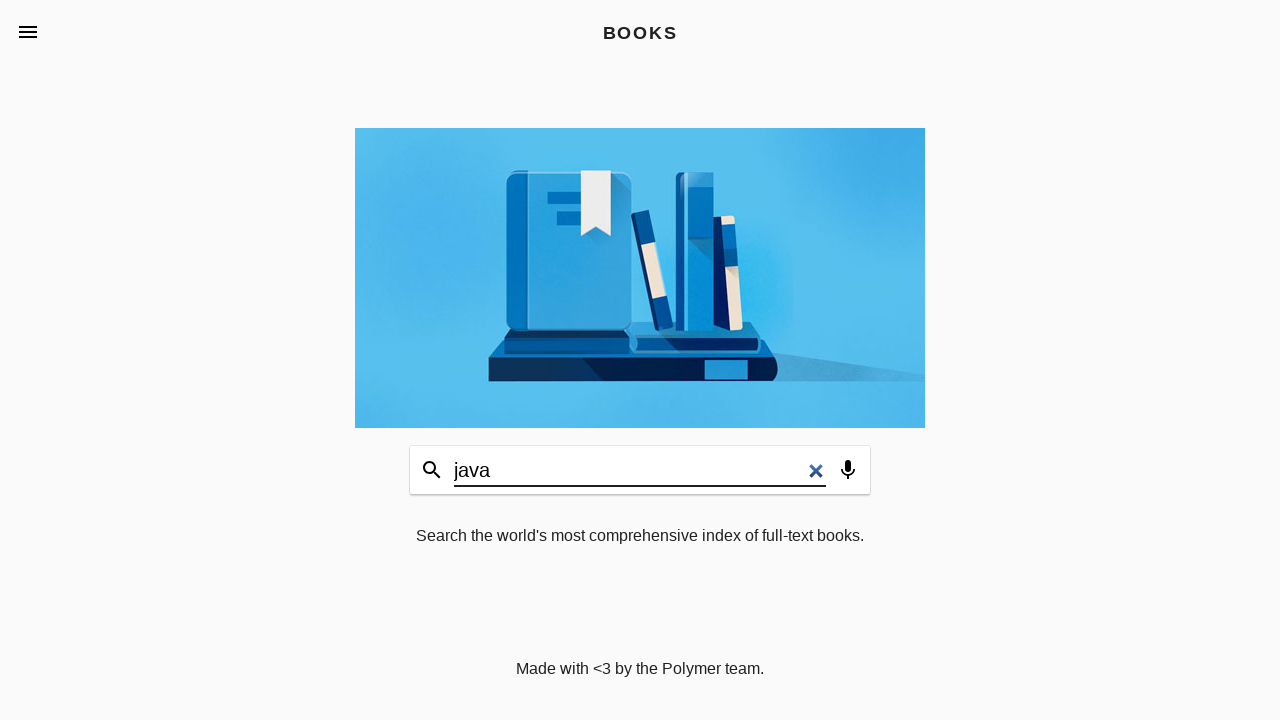